Tests dropdown selection by selecting "Java" from the Skills dropdown menu

Starting URL: http://demo.automationtesting.in/Register.html

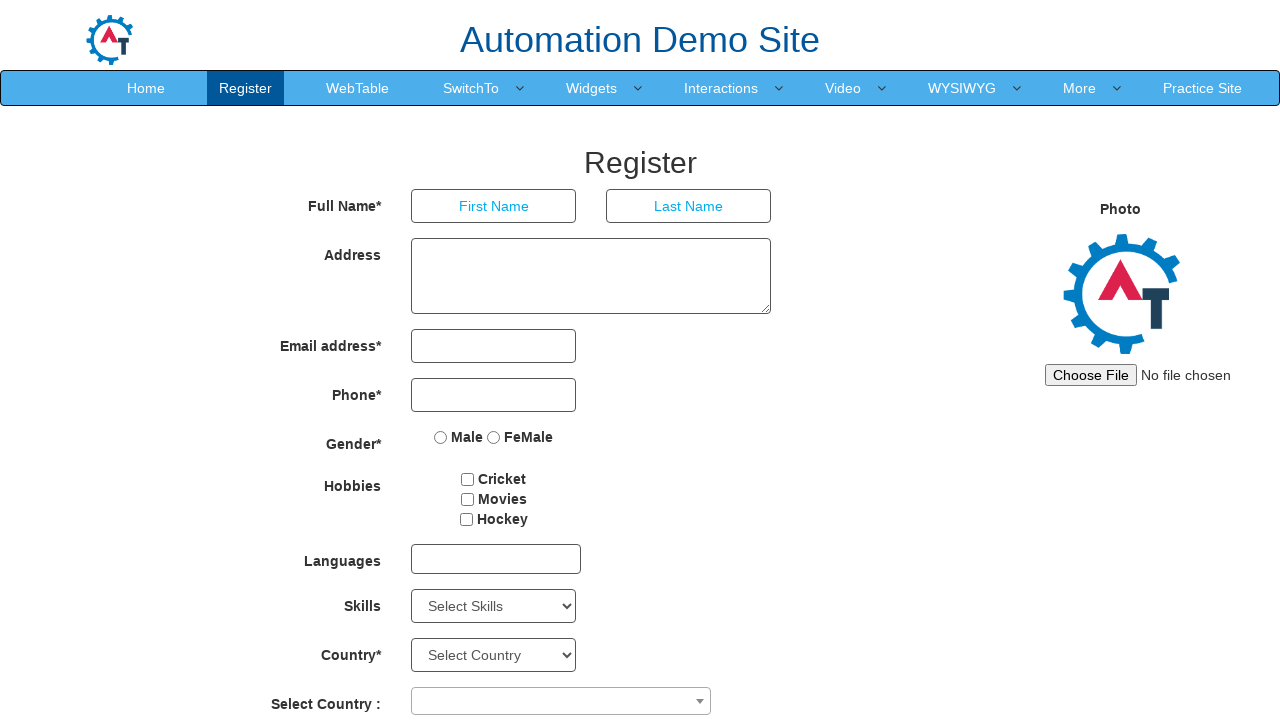

Navigated to registration page
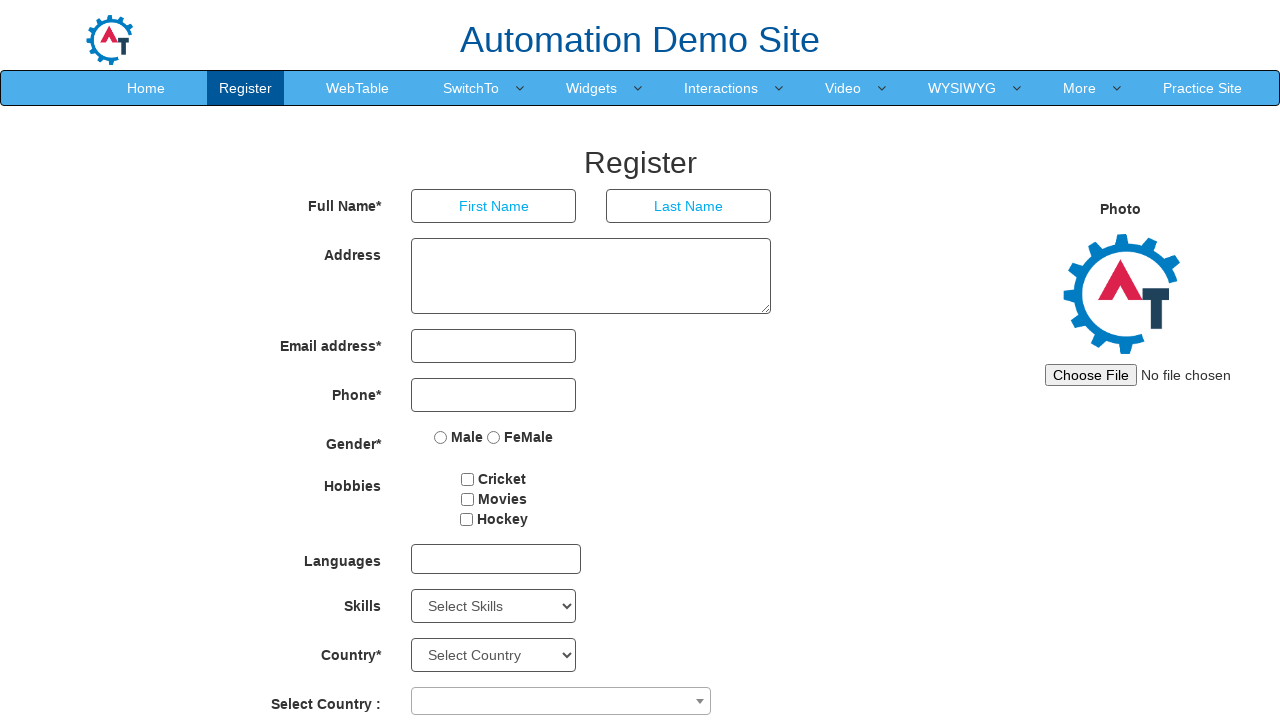

Selected 'Java' from the Skills dropdown menu on #Skills
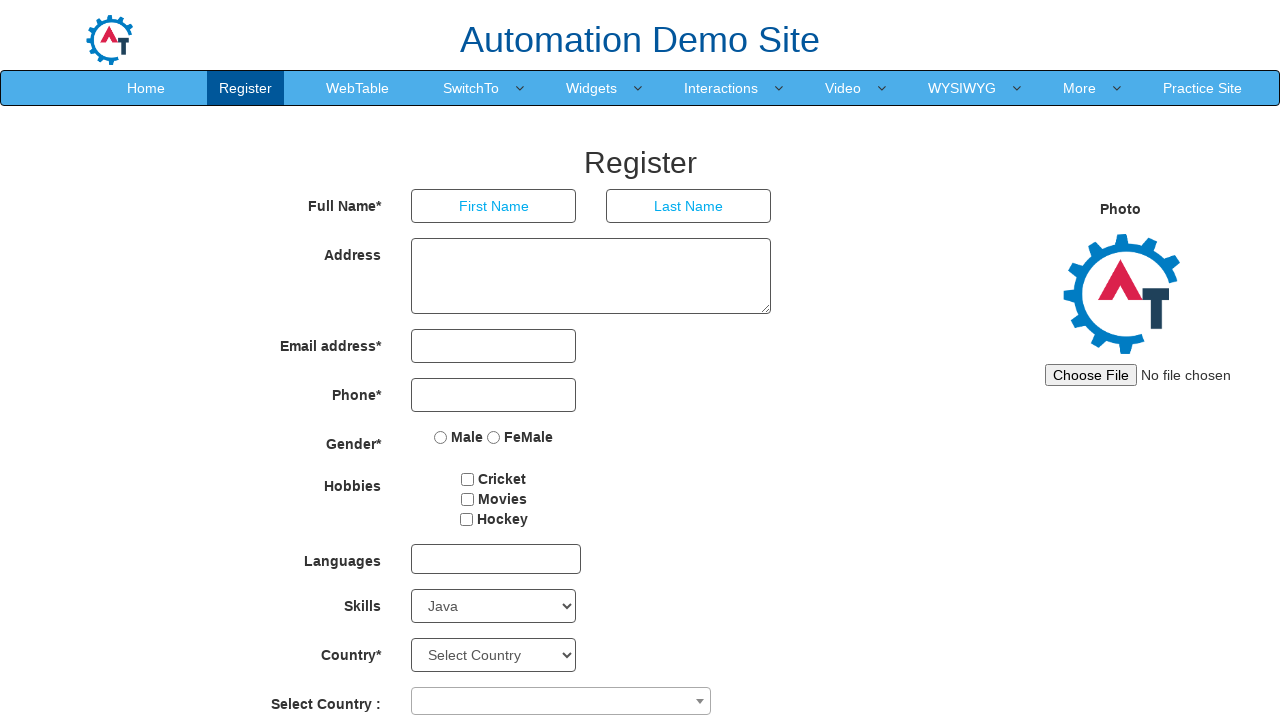

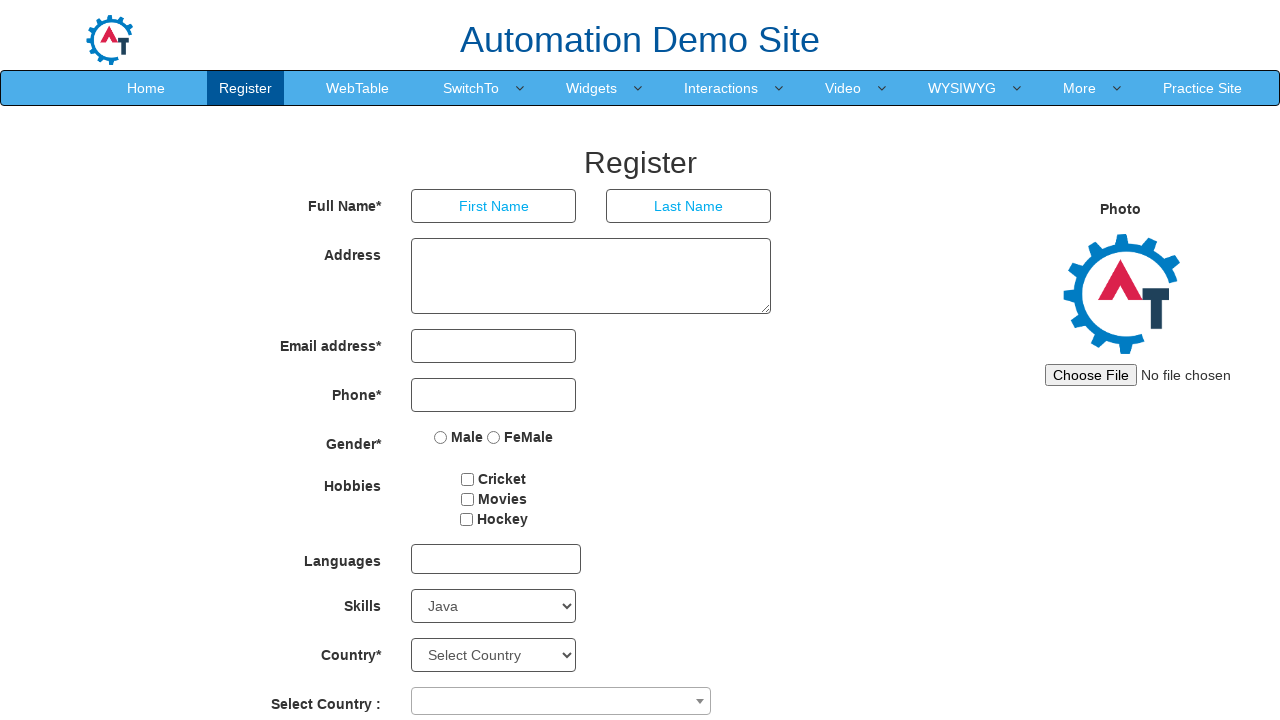